Tests the EMI calculator by dragging the loan amount slider from 50L to 150L position

Starting URL: https://emicalculator.net/

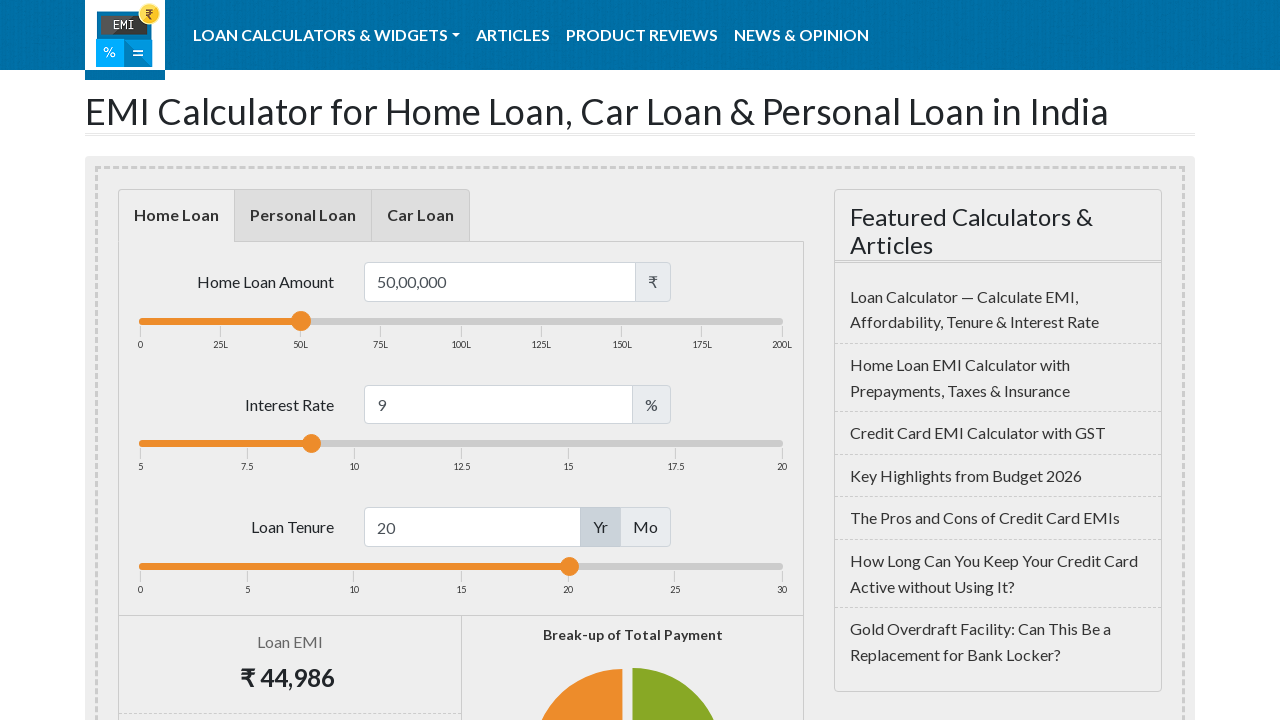

Navigated to EMI calculator website
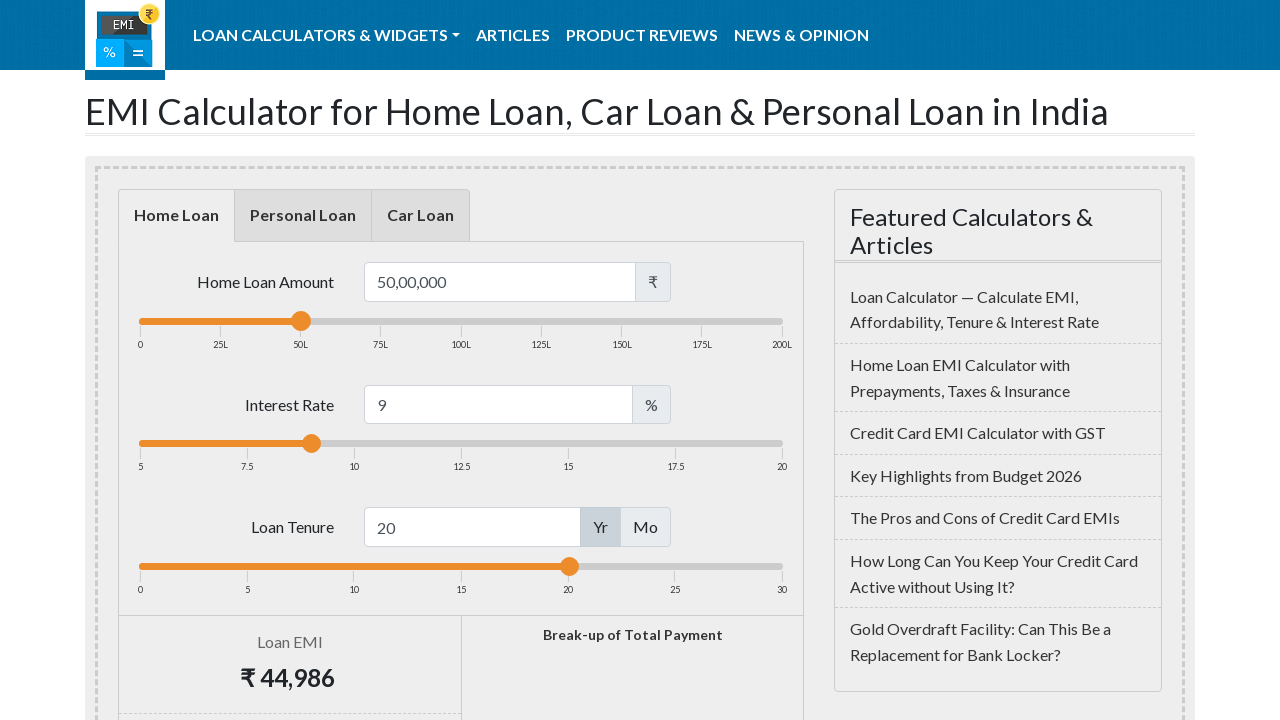

Located source slider element at 50L position
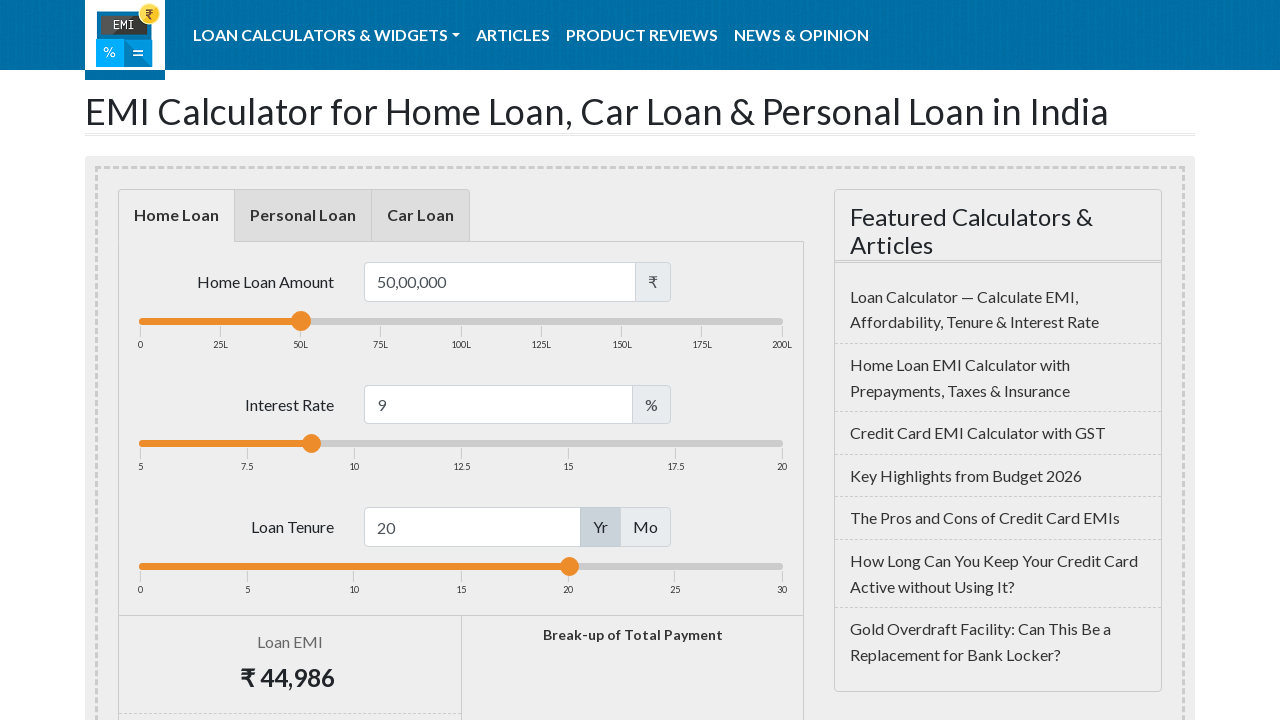

Located target slider element at 150L position
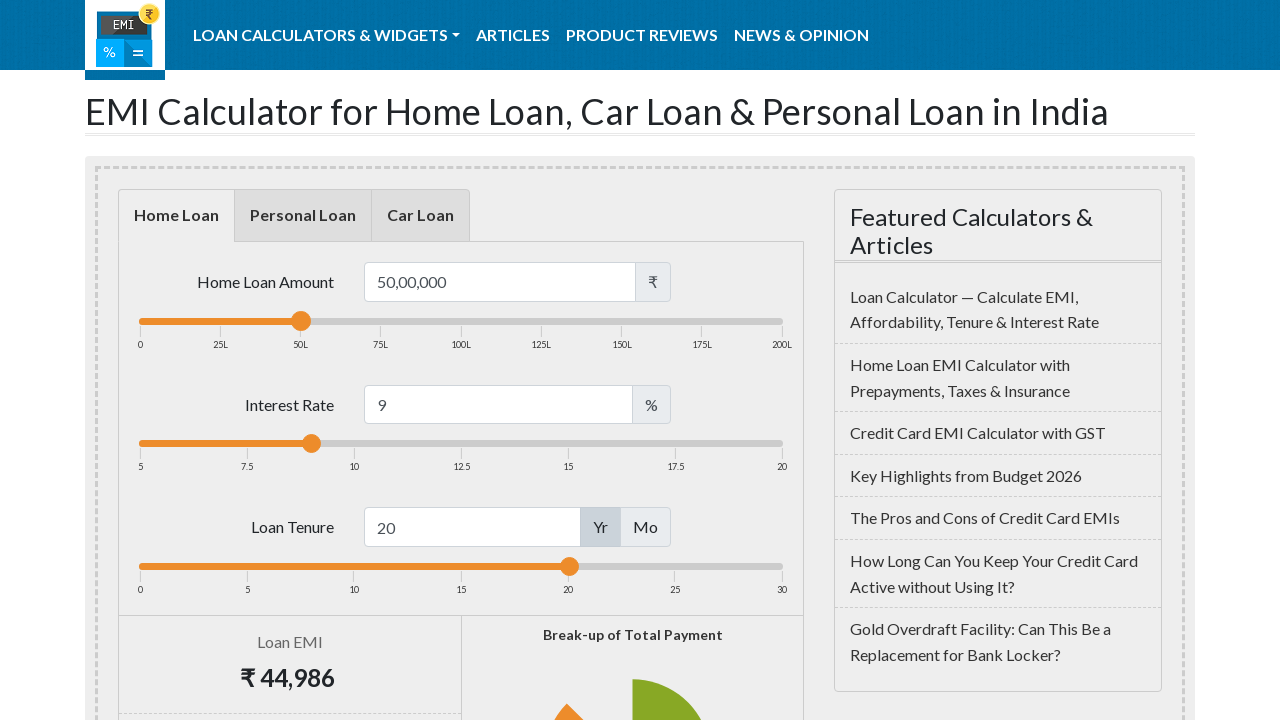

Retrieved bounding box for source element (50L)
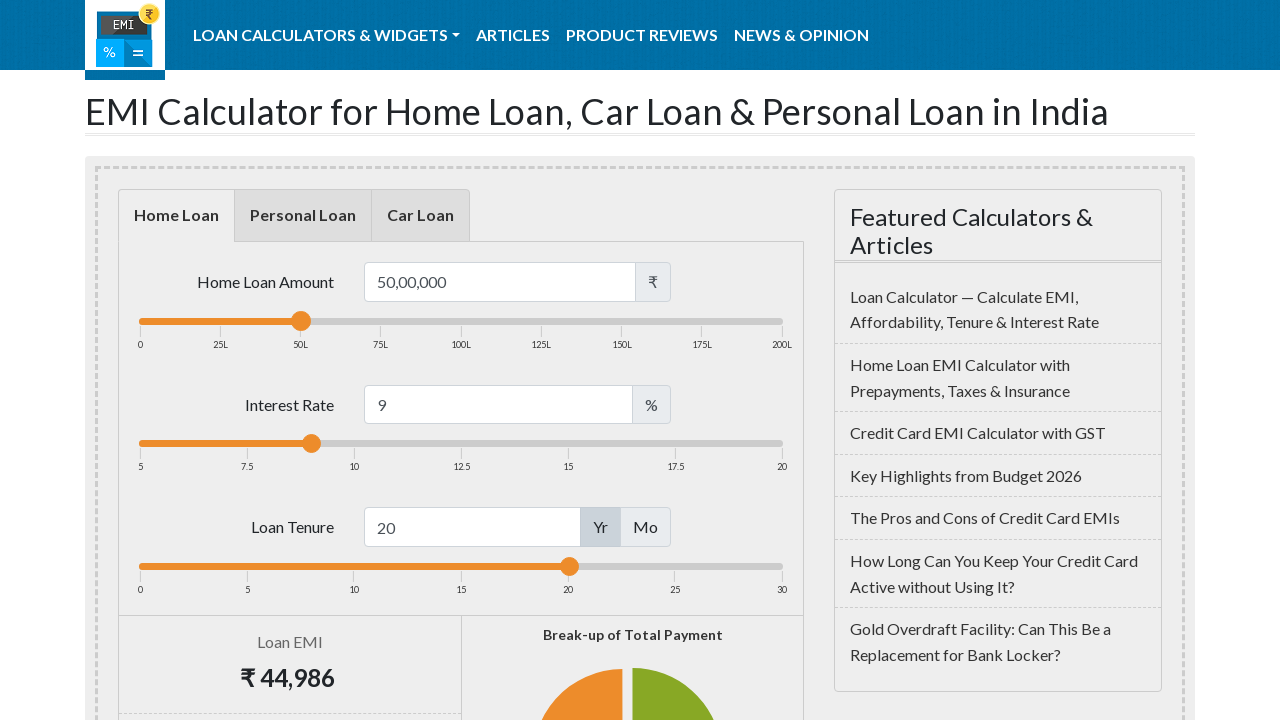

Retrieved bounding box for target element (150L)
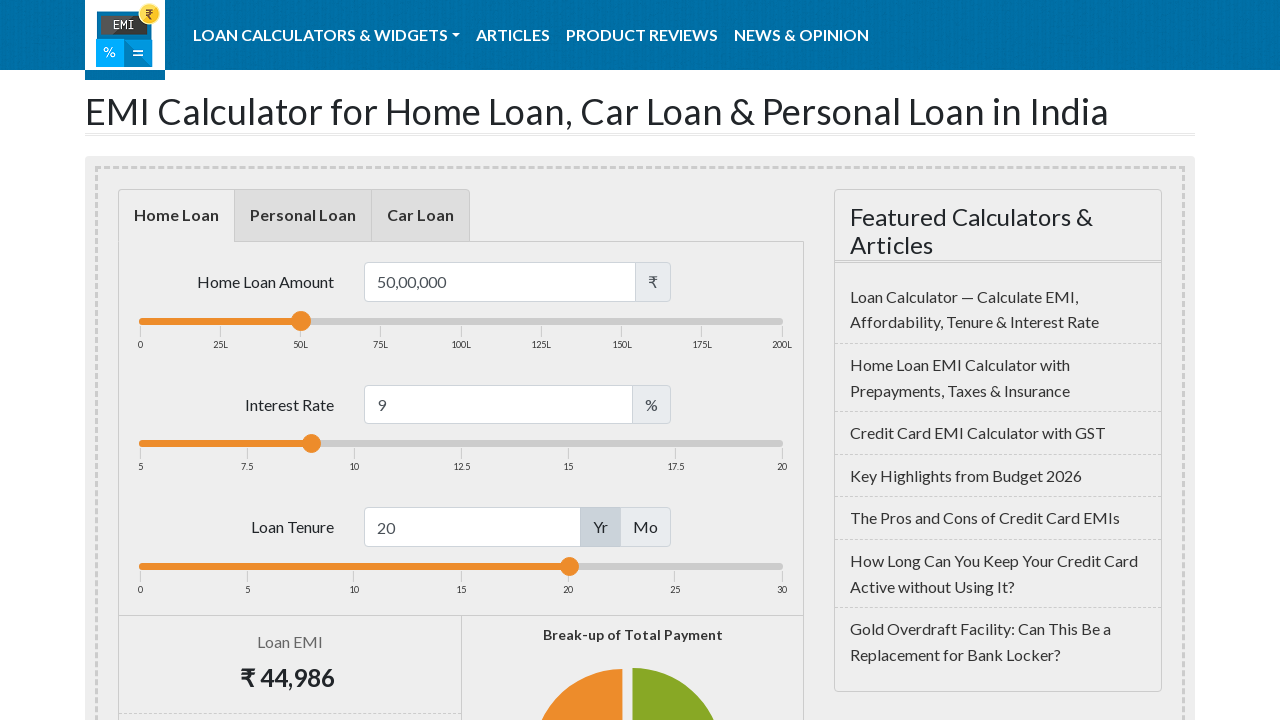

Moved mouse to source slider position (50L) at (300, 330)
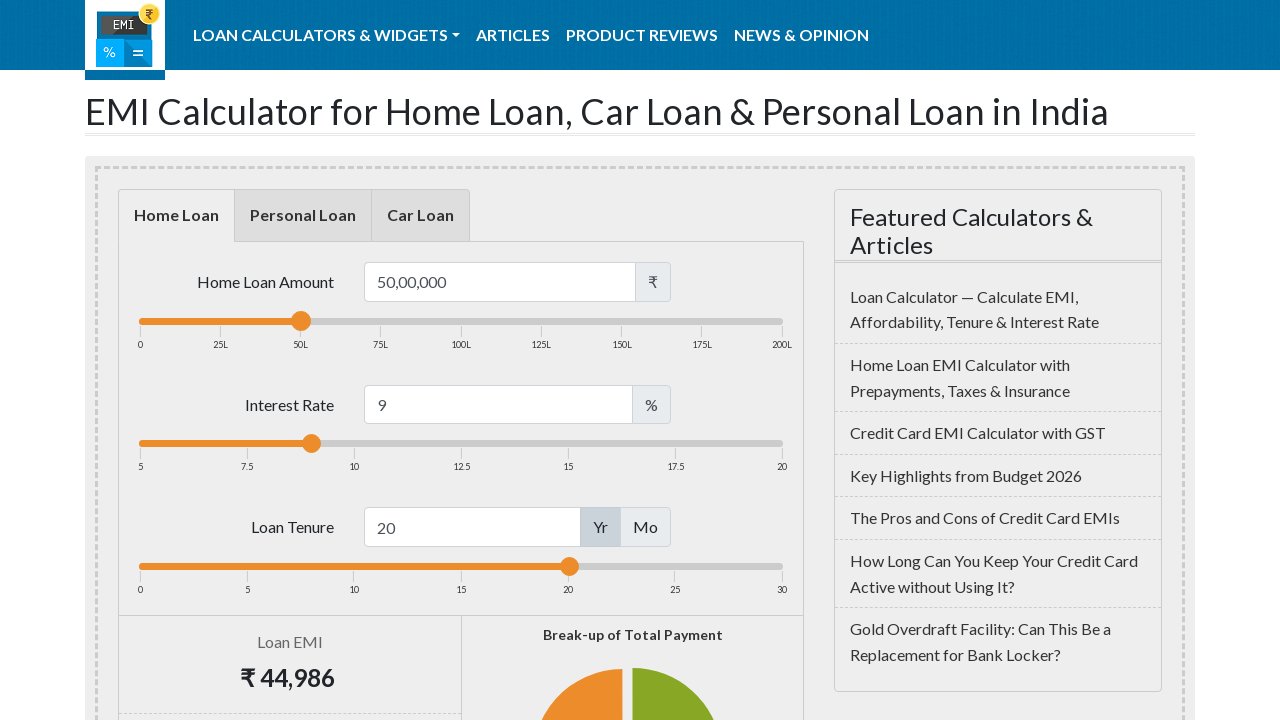

Pressed mouse button down on source slider at (300, 330)
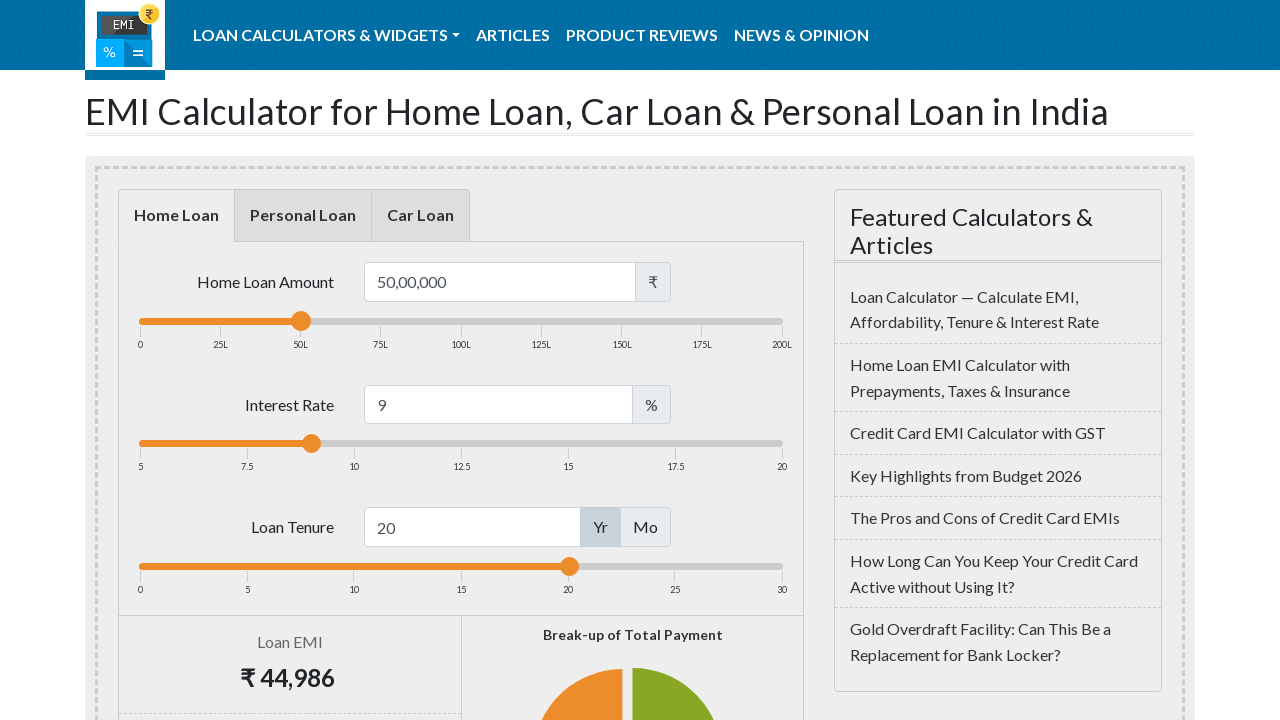

Dragged slider to target position (150L) at (622, 330)
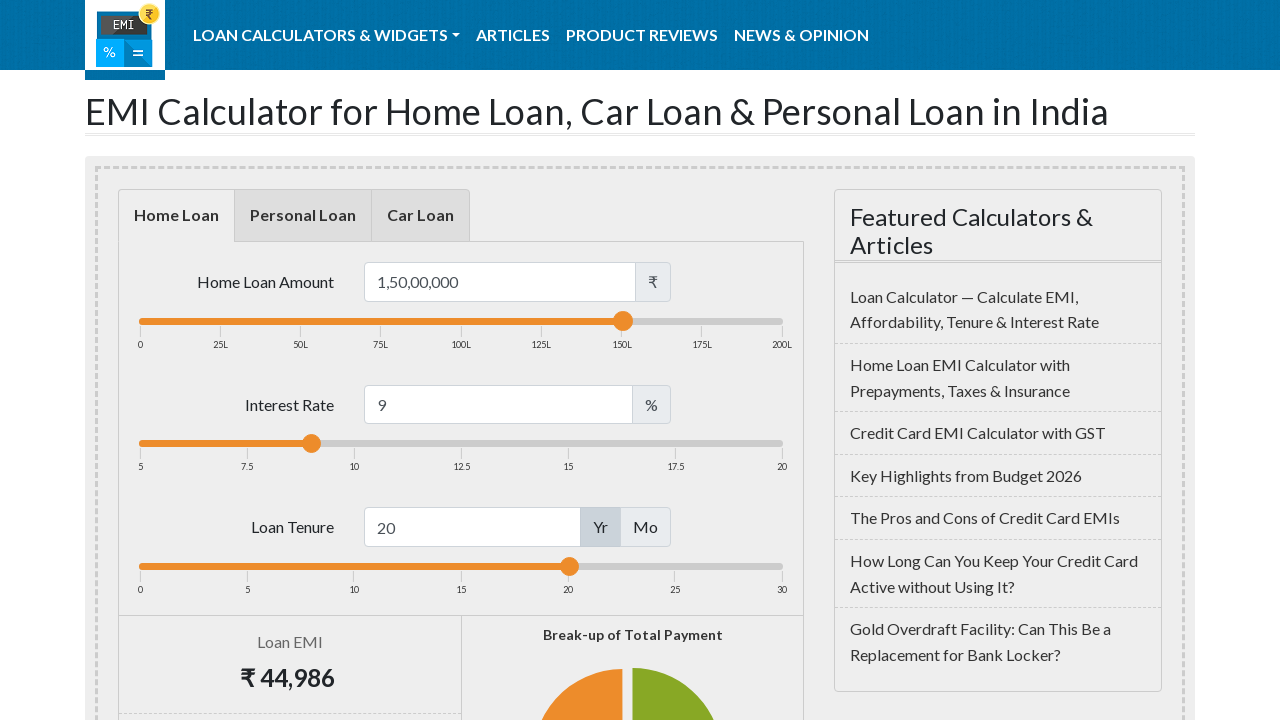

Released mouse button, completing slider drag from 50L to 150L at (622, 330)
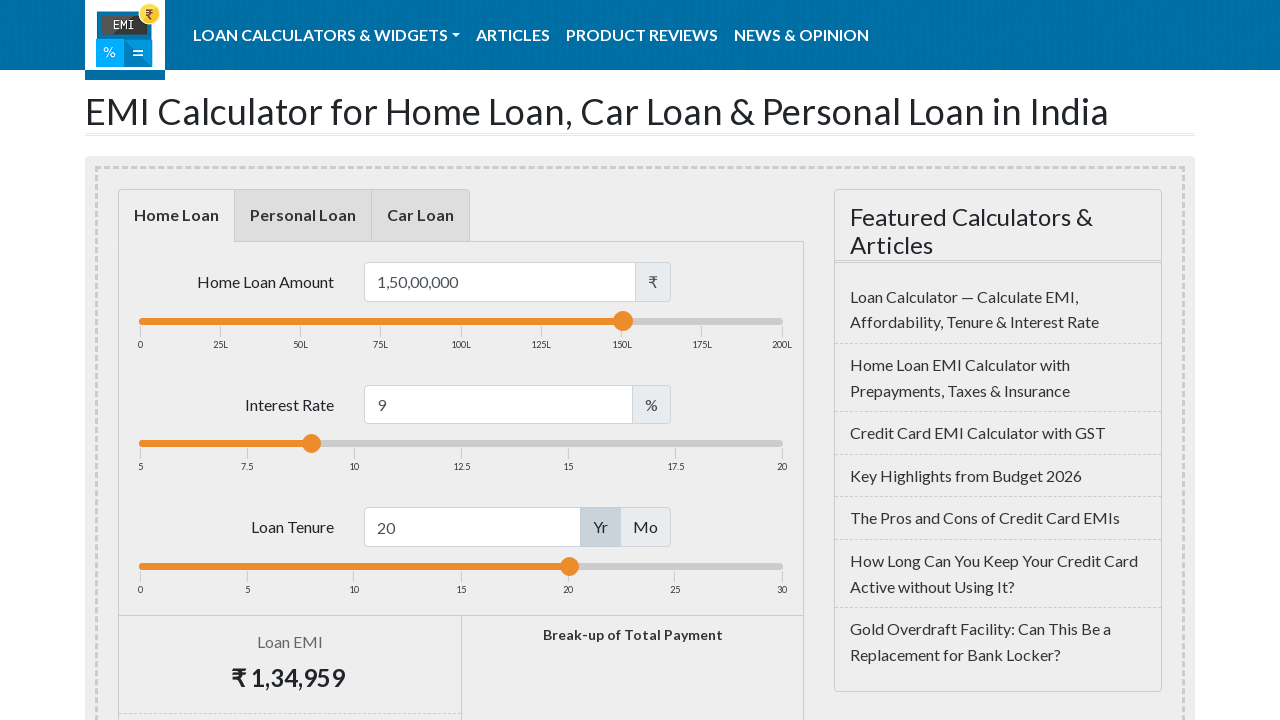

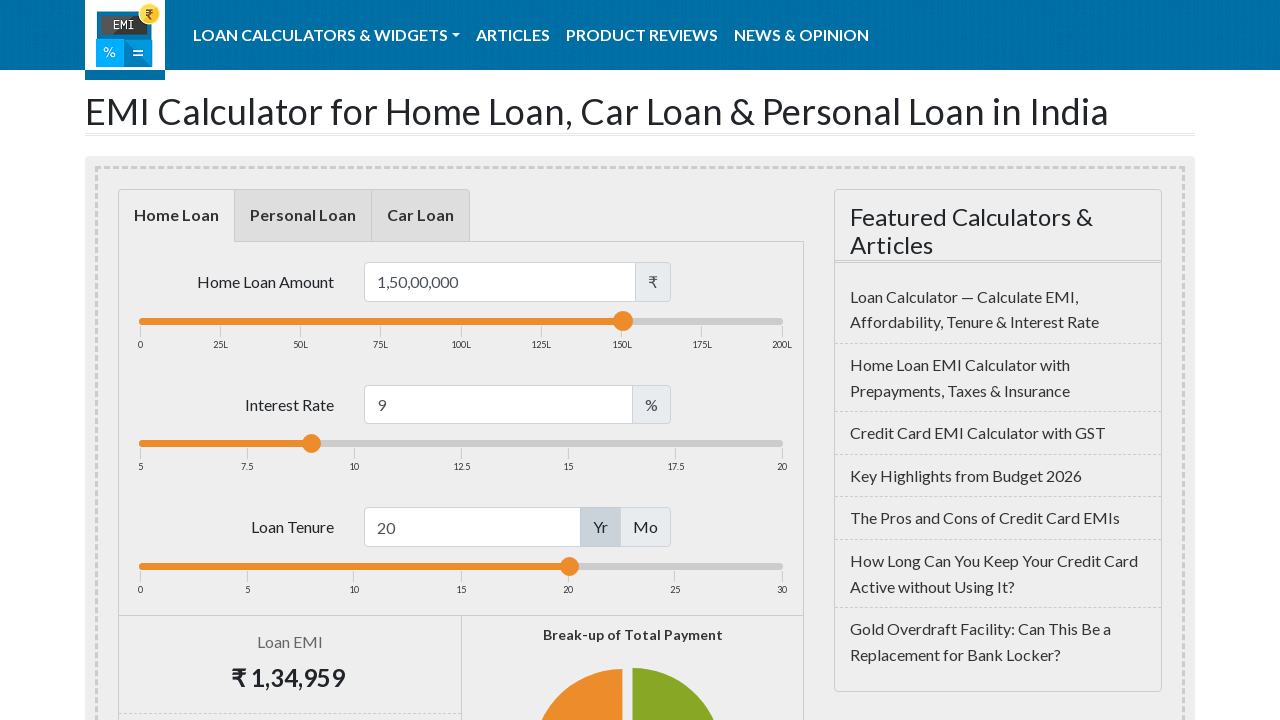